Tests file download functionality by navigating to the Apache JMeter download page and clicking on a source zip file download link.

Starting URL: https://jmeter.apache.org/download_jmeter.cgi

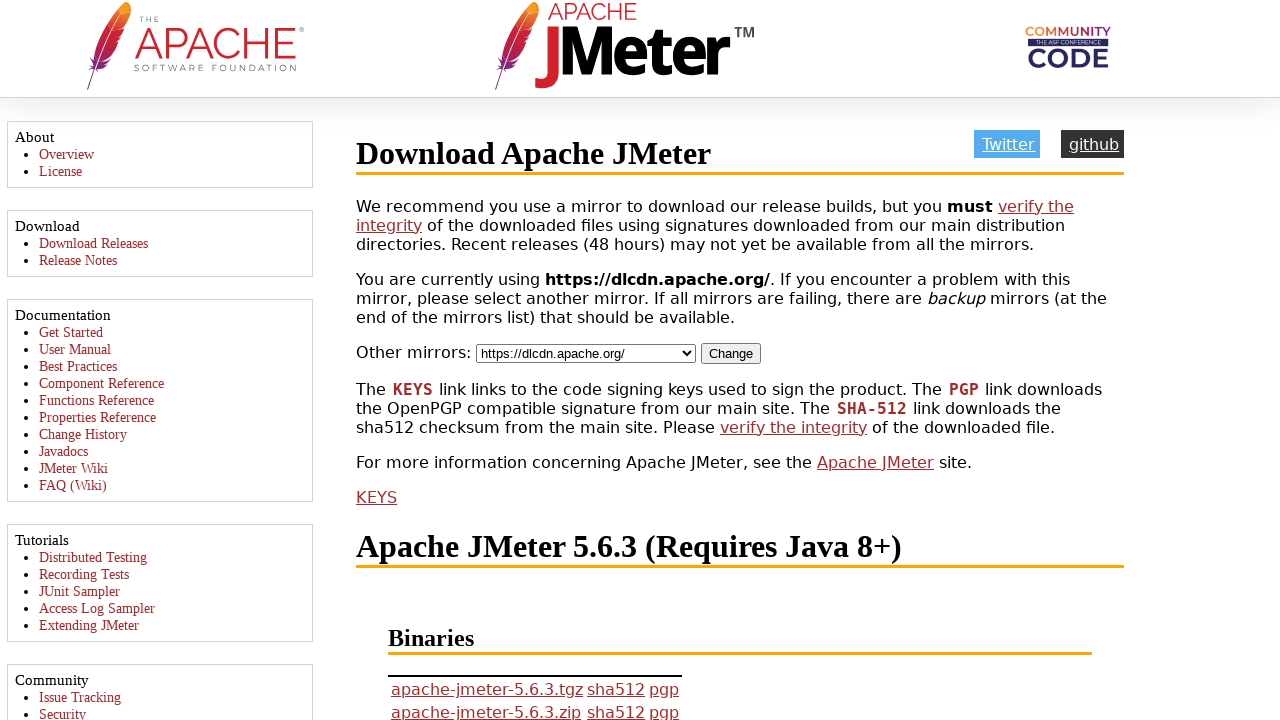

Waited for Apache JMeter download link to be visible
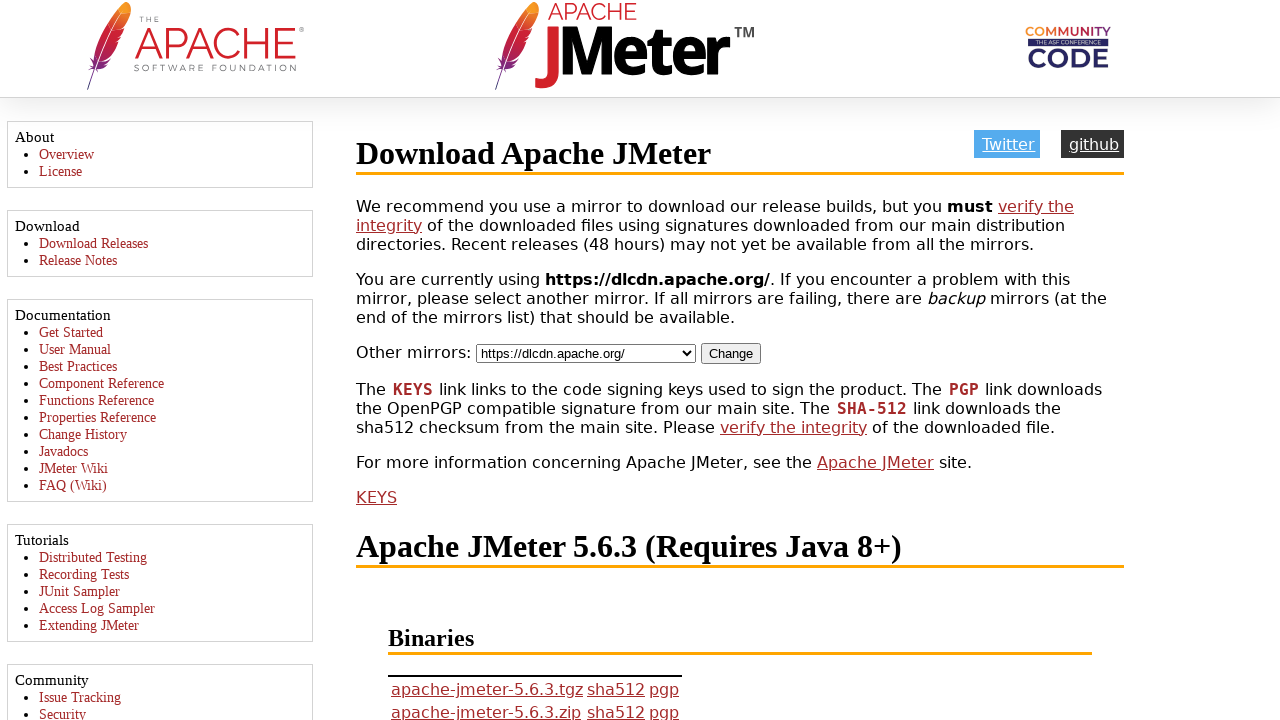

Clicked on source zip file download link at (502, 361) on a:has-text('_src.zip')
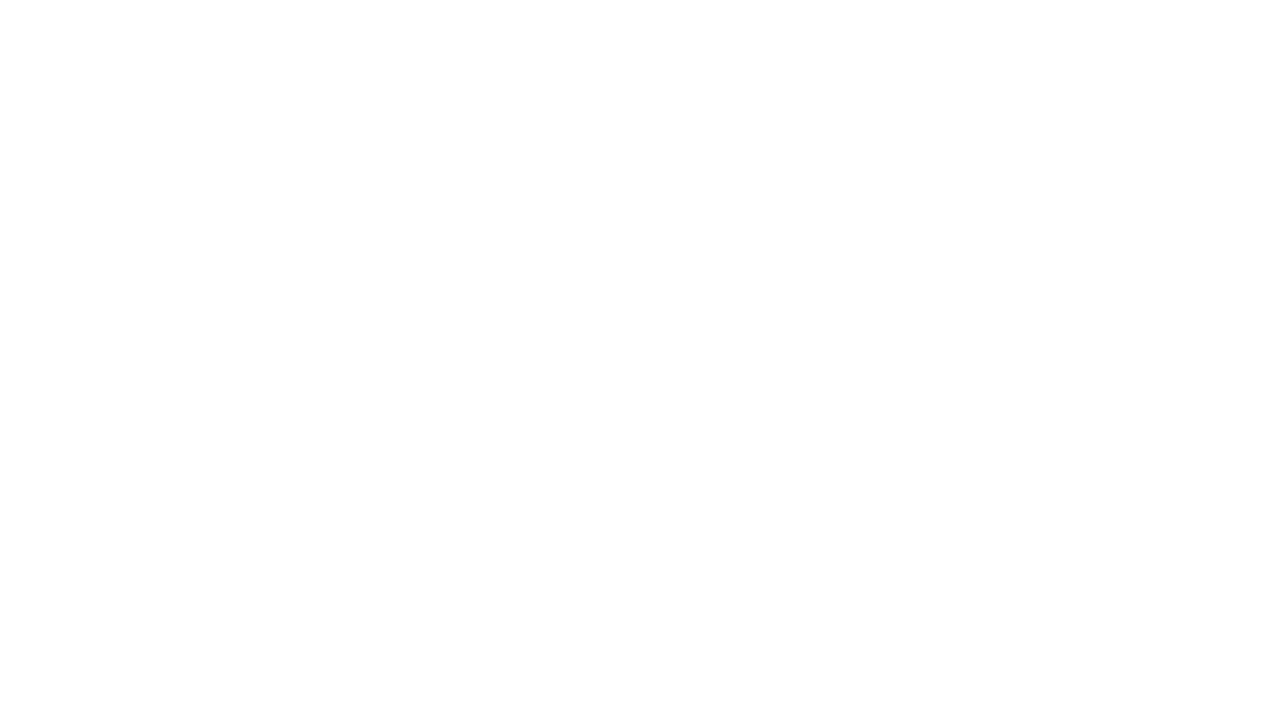

Waited 2 seconds for download to initiate
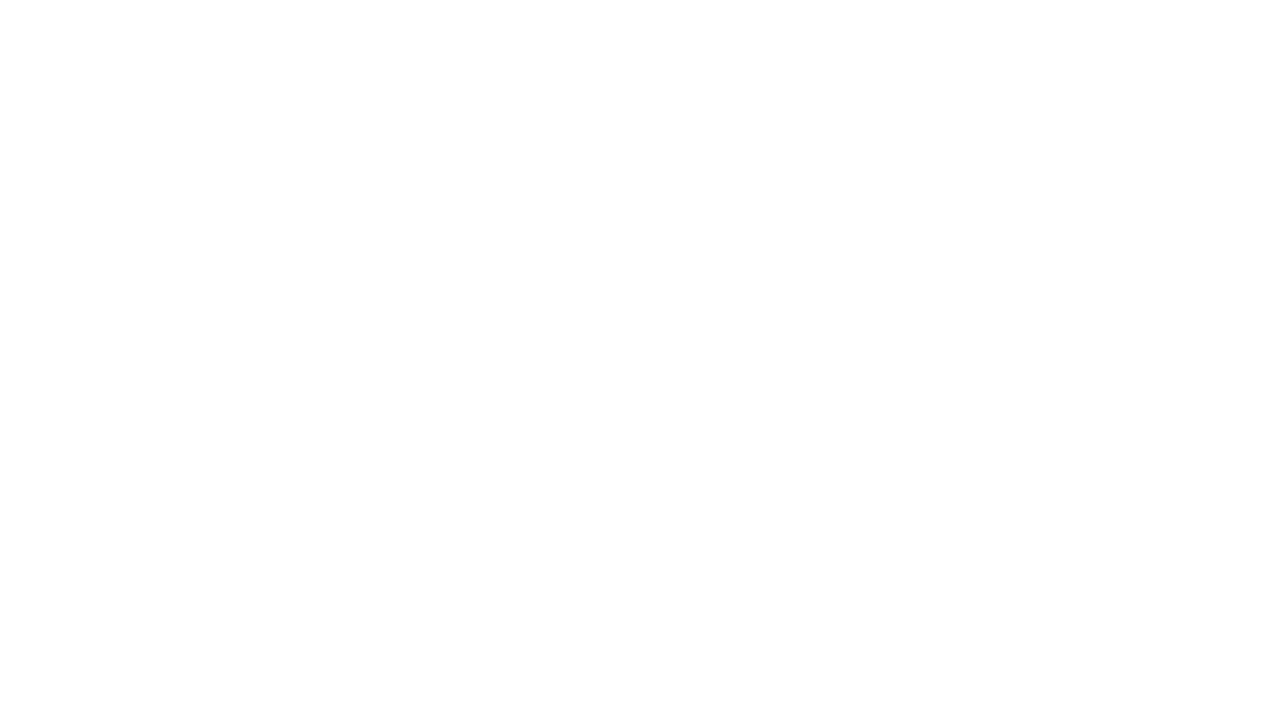

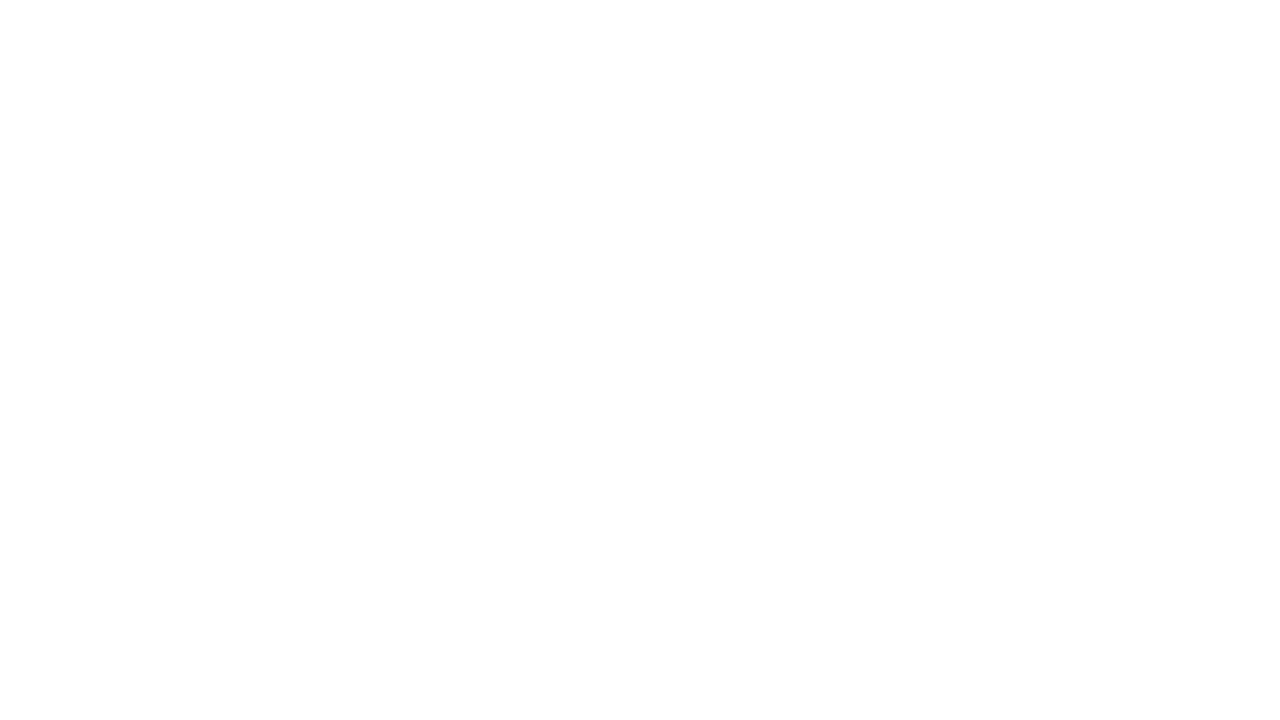